Tests dynamic loading functionality by clicking a start button and waiting for hidden content to appear

Starting URL: https://the-internet.herokuapp.com/dynamic_loading/1

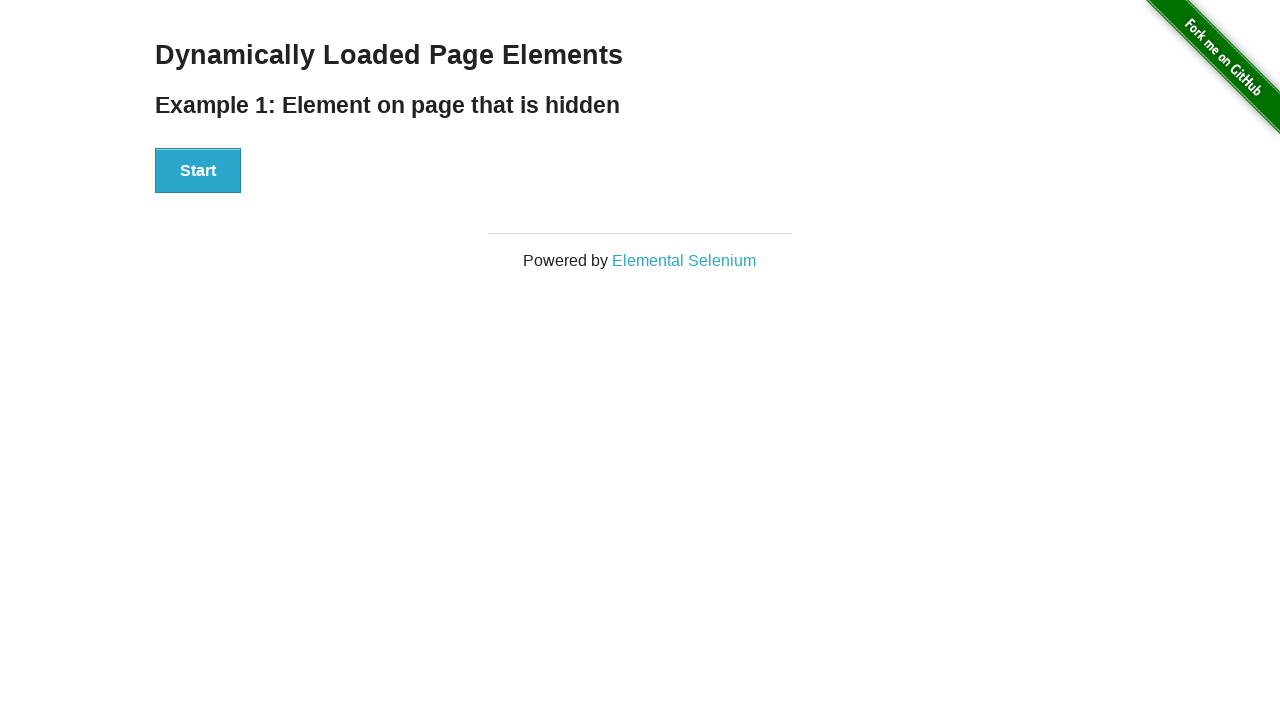

Clicked start button to trigger dynamic loading at (198, 171) on xpath=//div[@id='start']/button
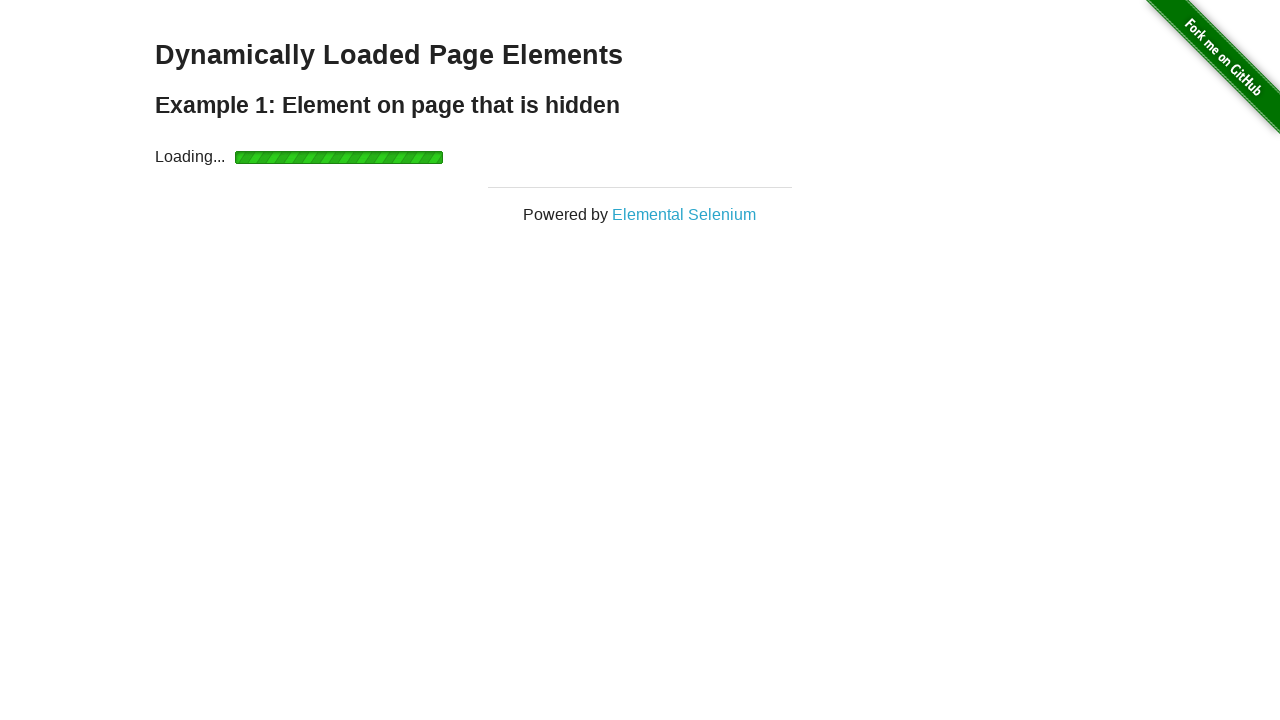

Waited for finish element to appear and be visible
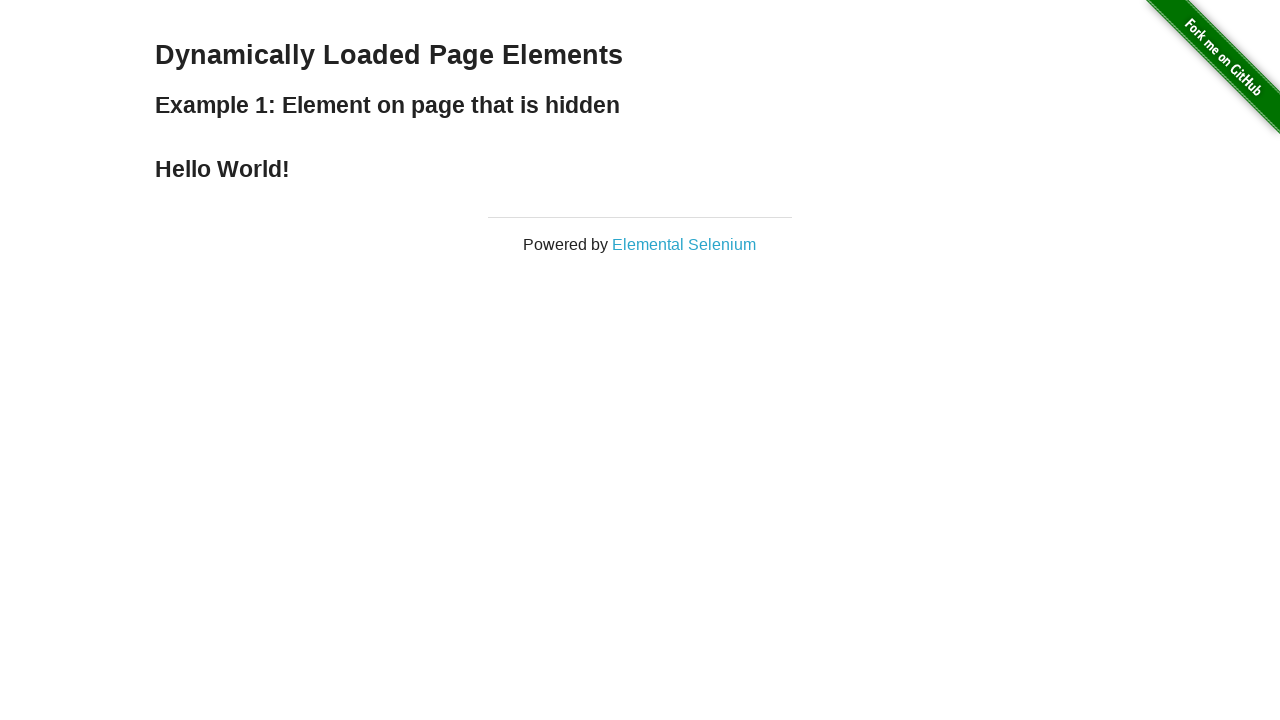

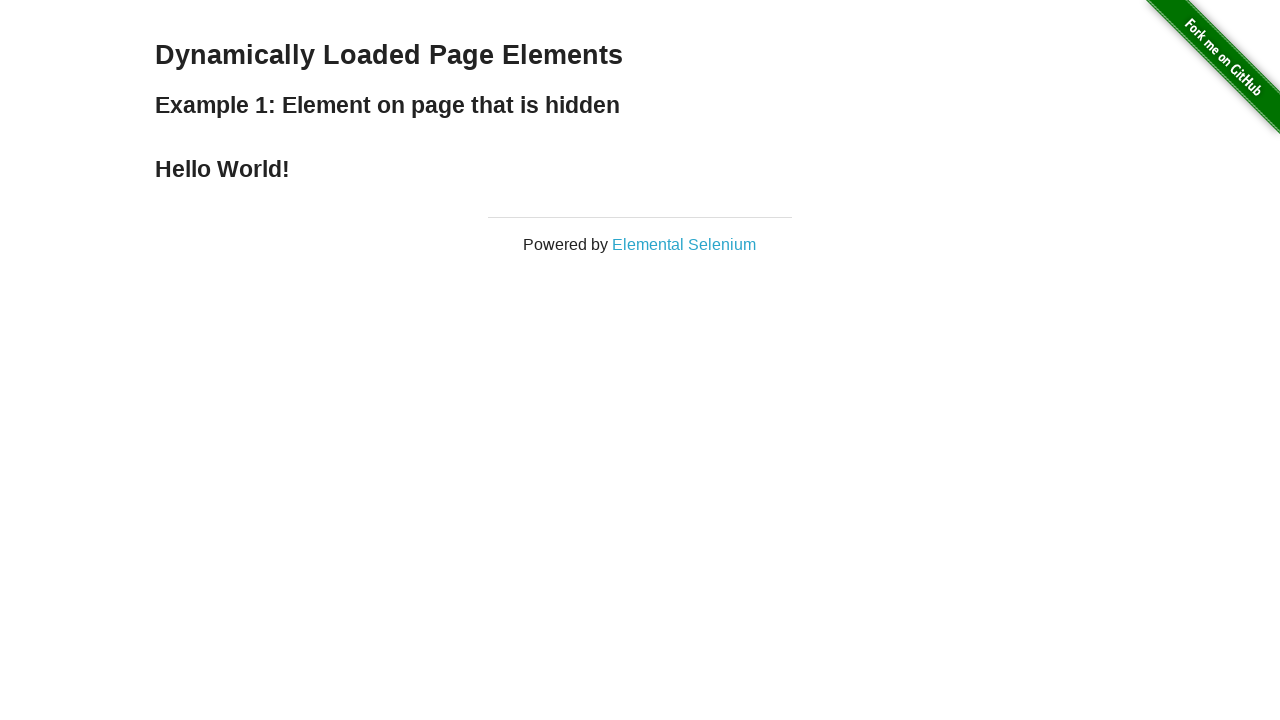